Tests that clicking the theme toggle twice removes the dark-theme class, returning from dark mode back to light mode.

Starting URL: https://hradiladam.github.io/calculator/

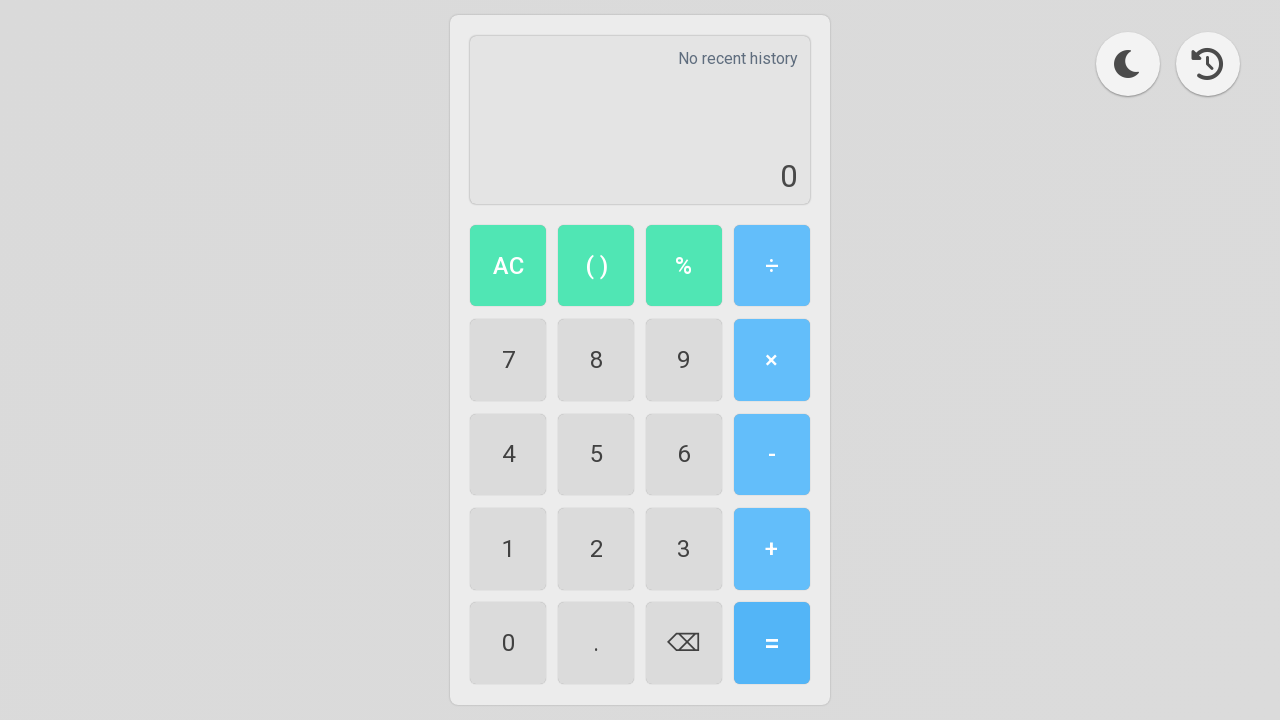

Evaluated initial dark-theme class presence on body element
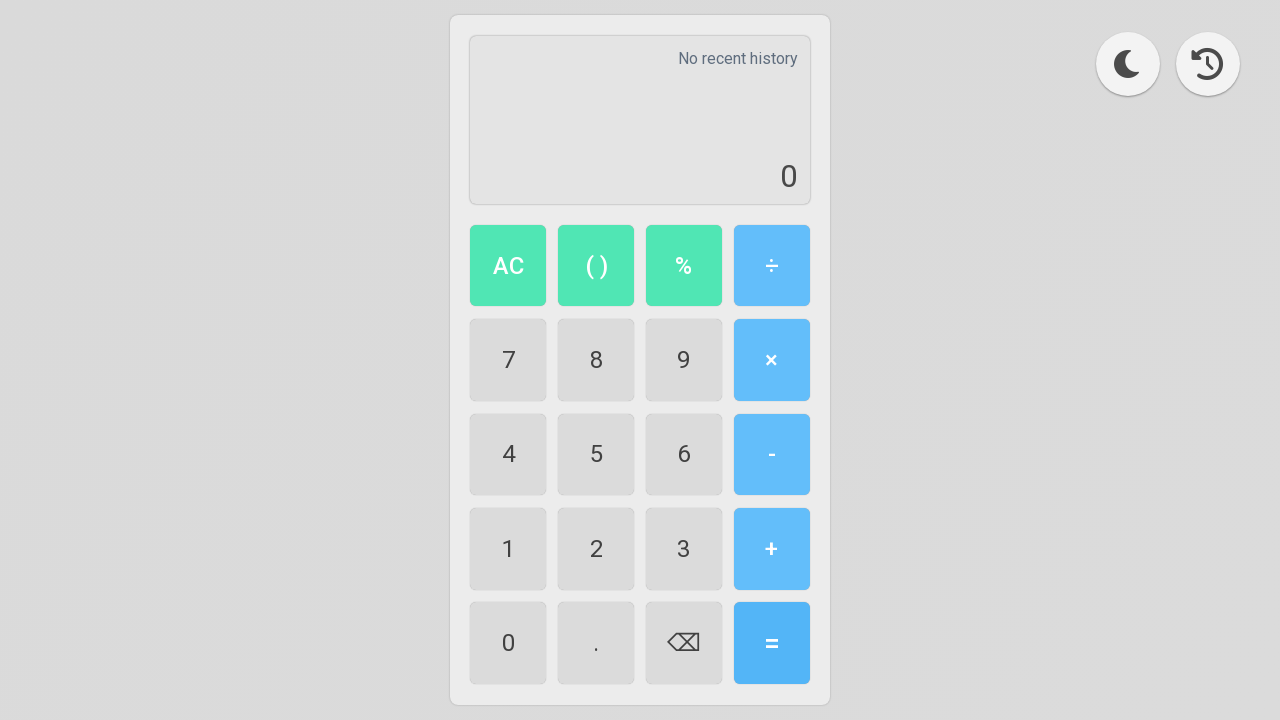

Asserted that calculator starts in light mode (dark-theme class not present)
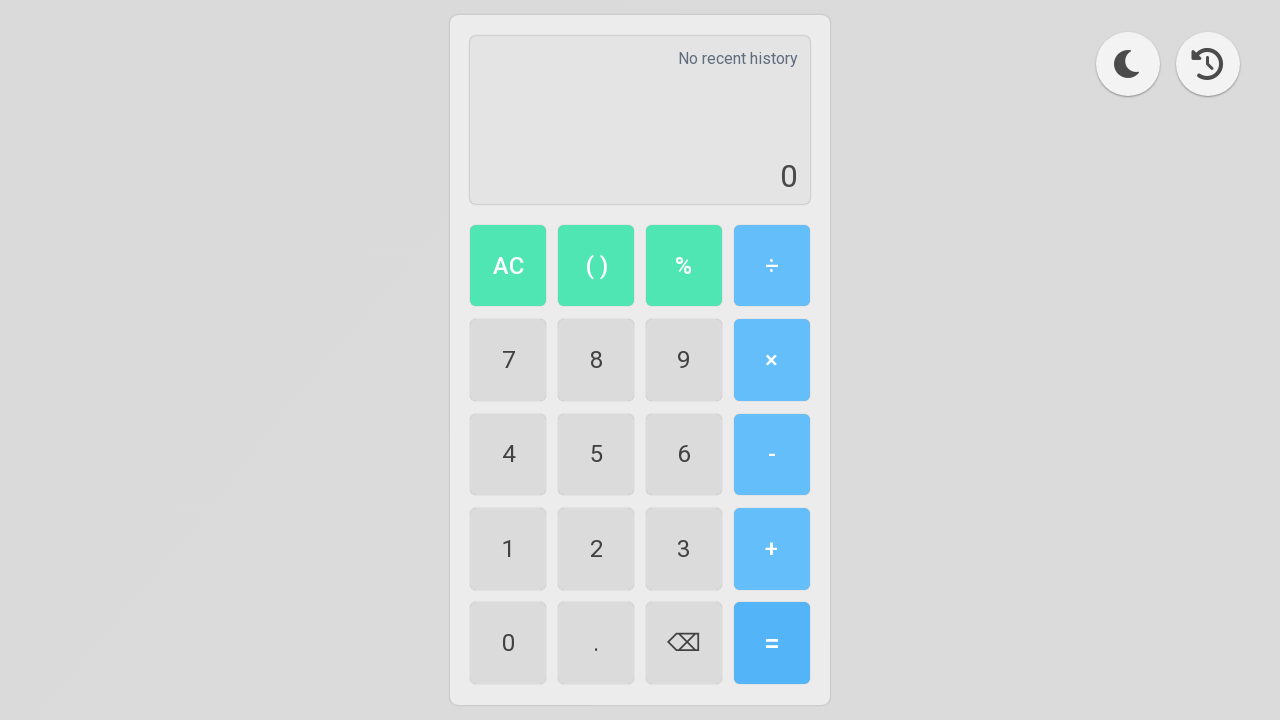

Clicked theme toggle button to enable dark mode at (1128, 64) on #theme-toggle, .theme-toggle, [data-testid='theme-toggle'], button:has(.fa-moon)
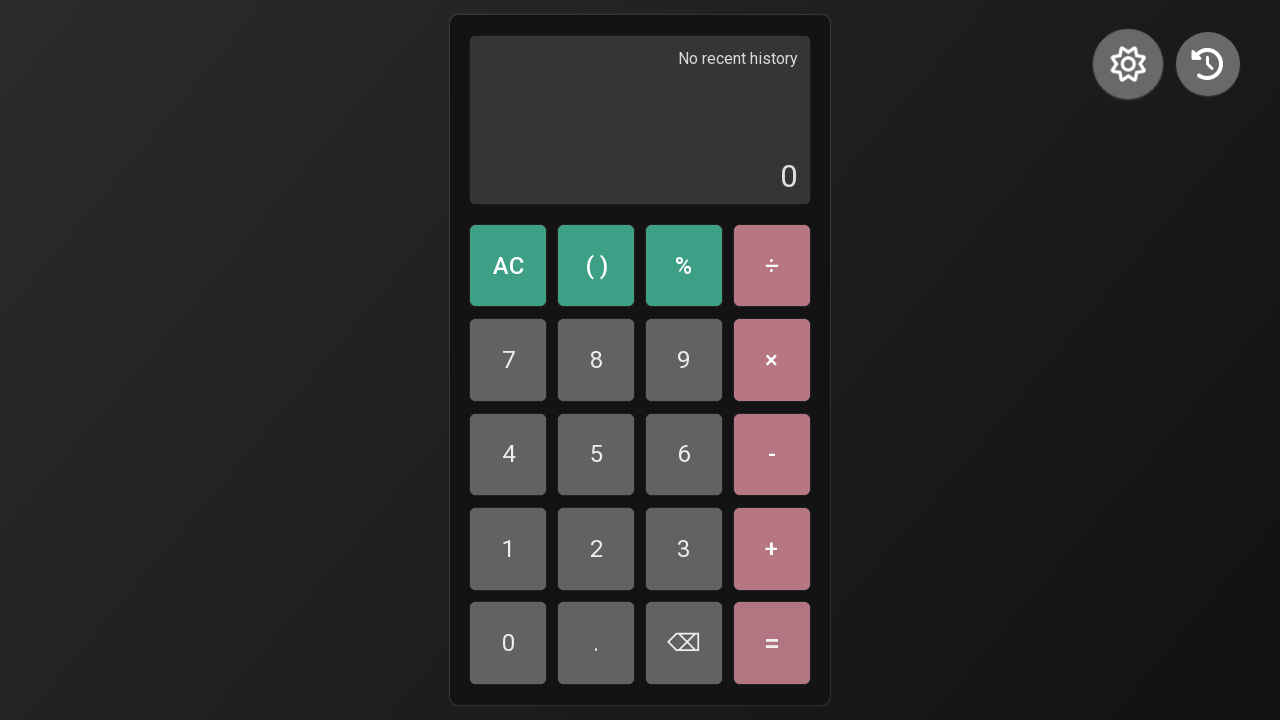

Evaluated dark-theme class presence after first toggle
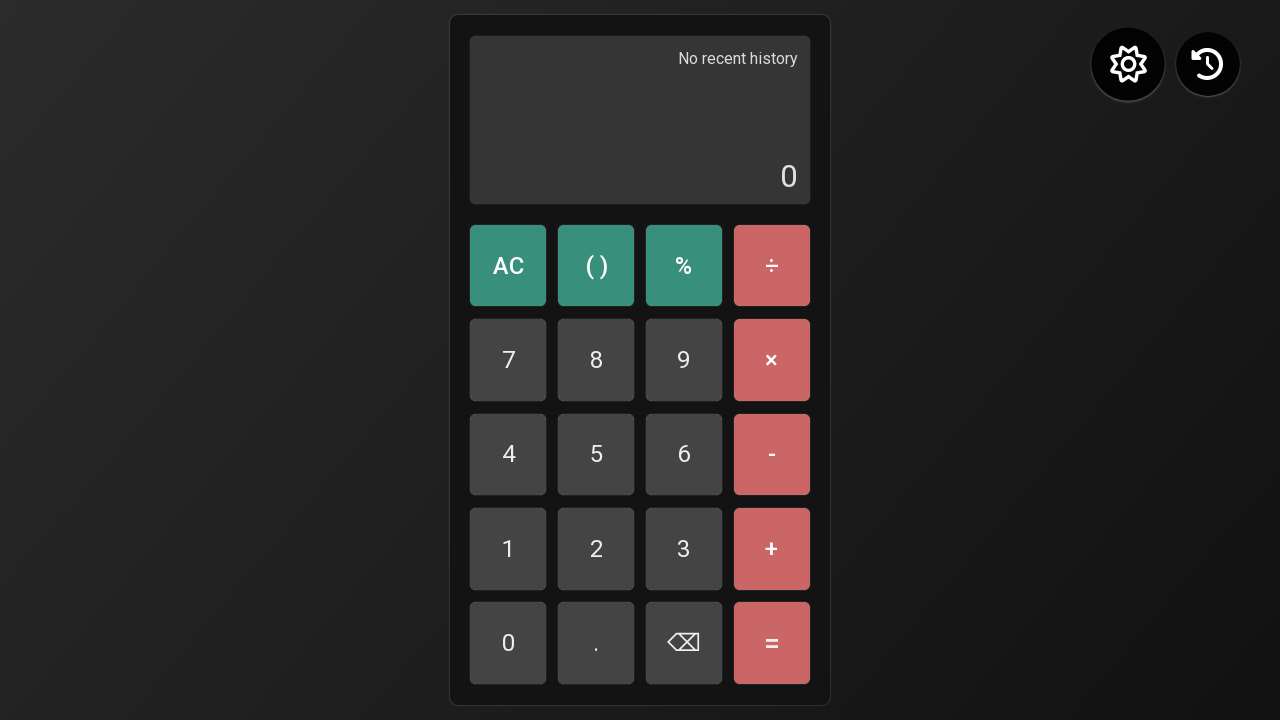

Asserted that dark-theme class is present after first toggle
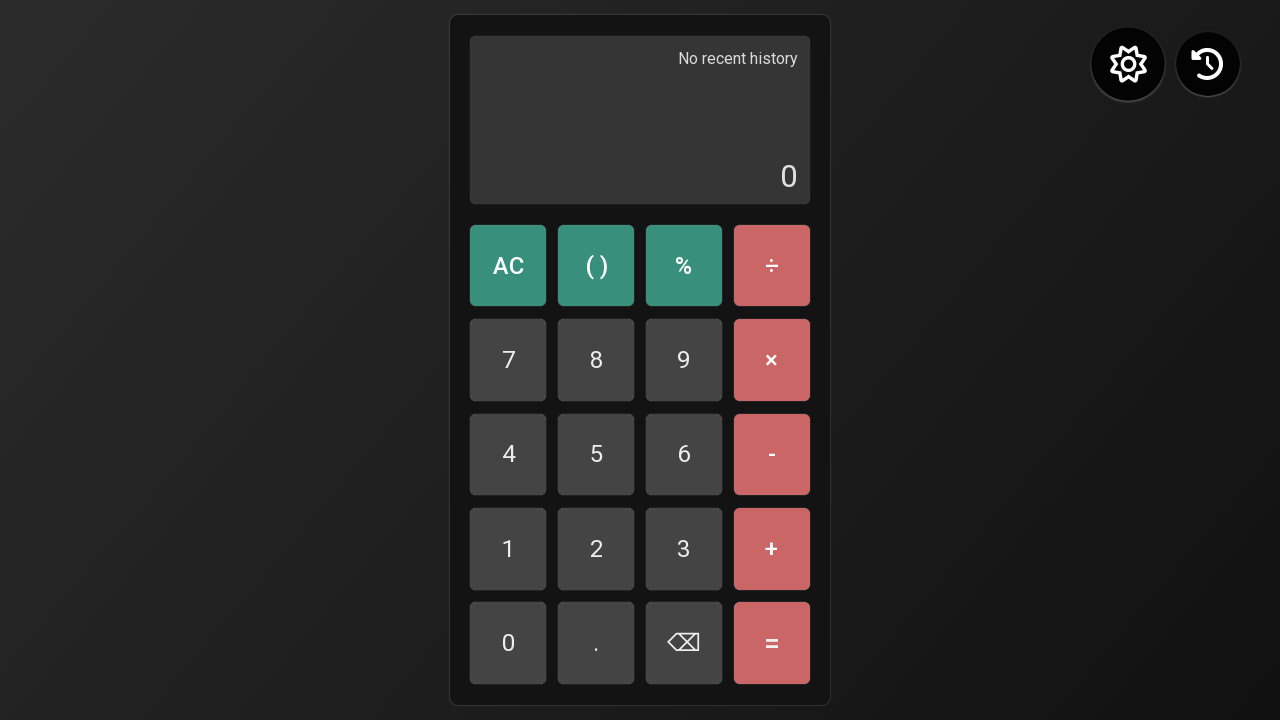

Clicked theme toggle button to disable dark mode at (1128, 64) on #theme-toggle, .theme-toggle, [data-testid='theme-toggle'], button:has(.fa-sun)
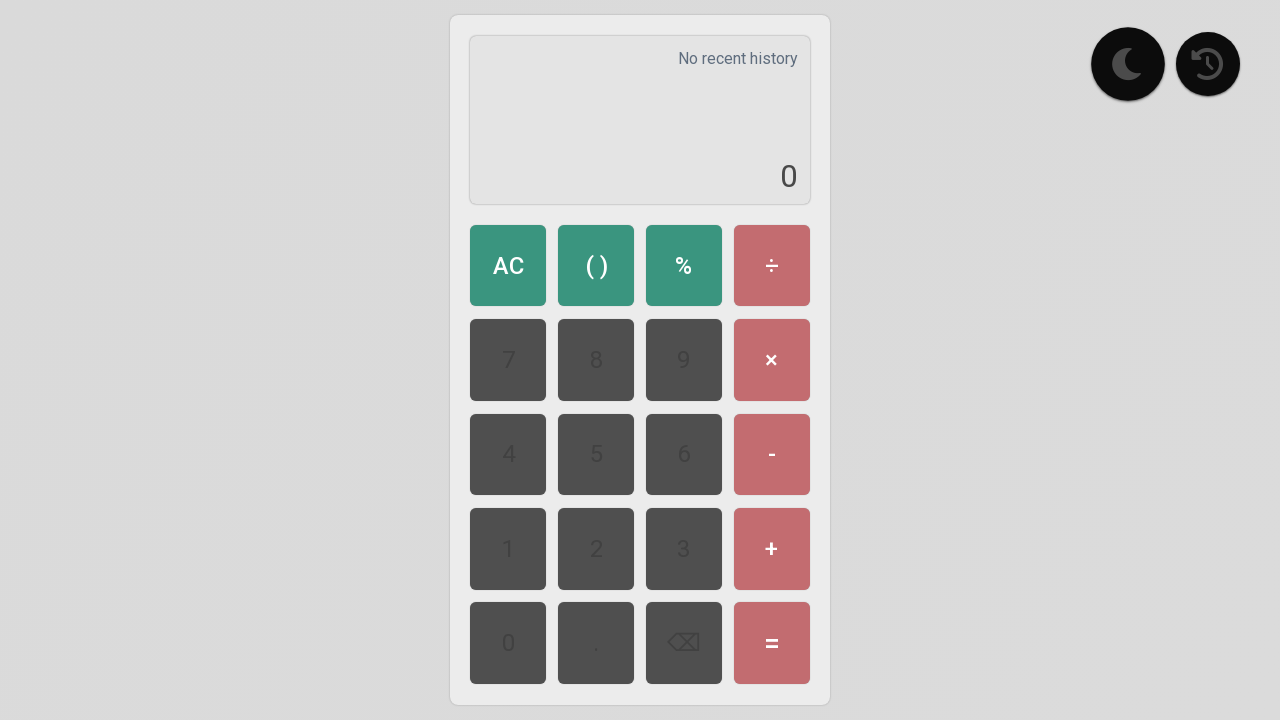

Evaluated dark-theme class presence after second toggle
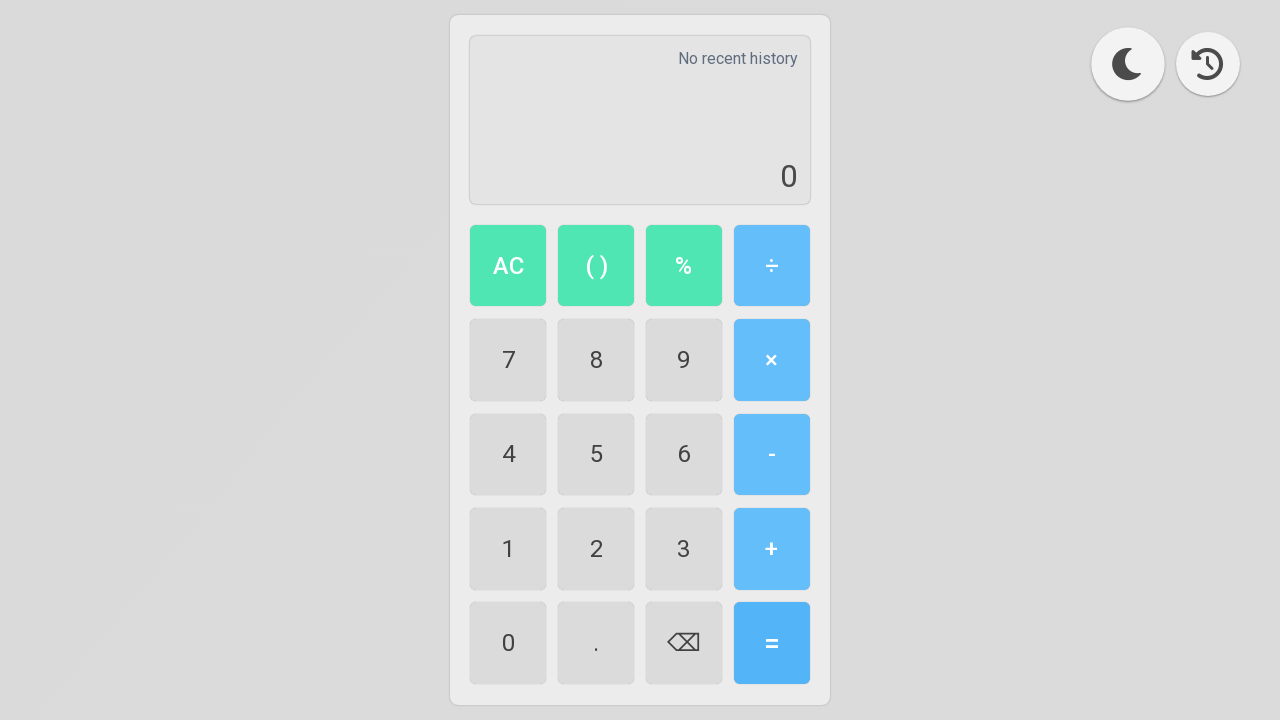

Asserted that dark-theme class is removed and calculator is back in light mode
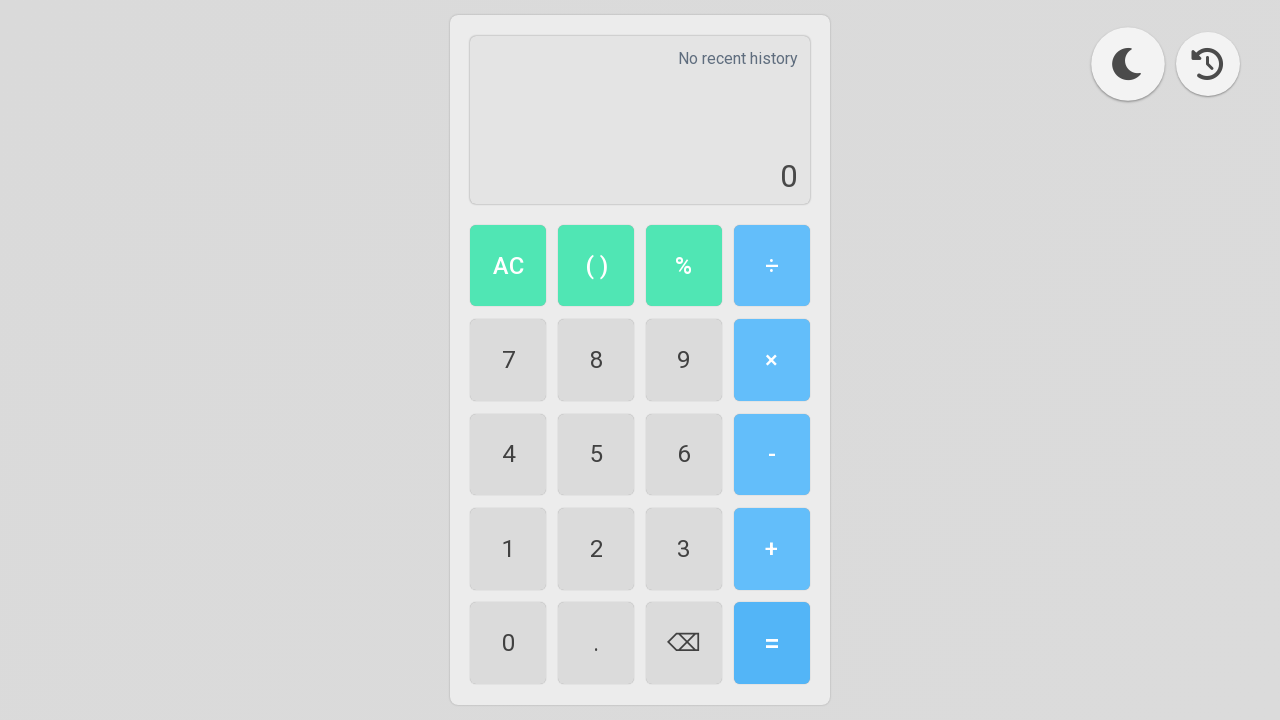

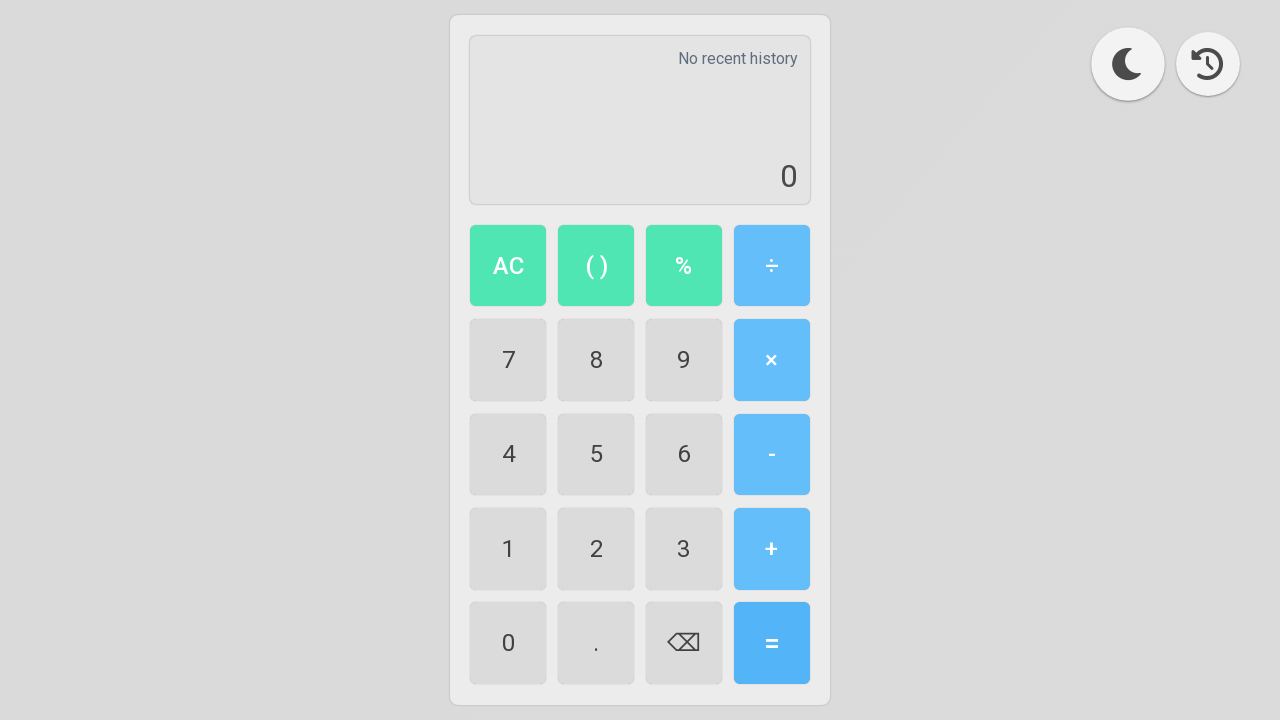